Fills out and submits a student registration form with personal information including name, email, gender, mobile, date of birth, subjects, hobbies, address, and location details

Starting URL: https://www.tutorialspoint.com/selenium/practice/selenium_automation_practice.php

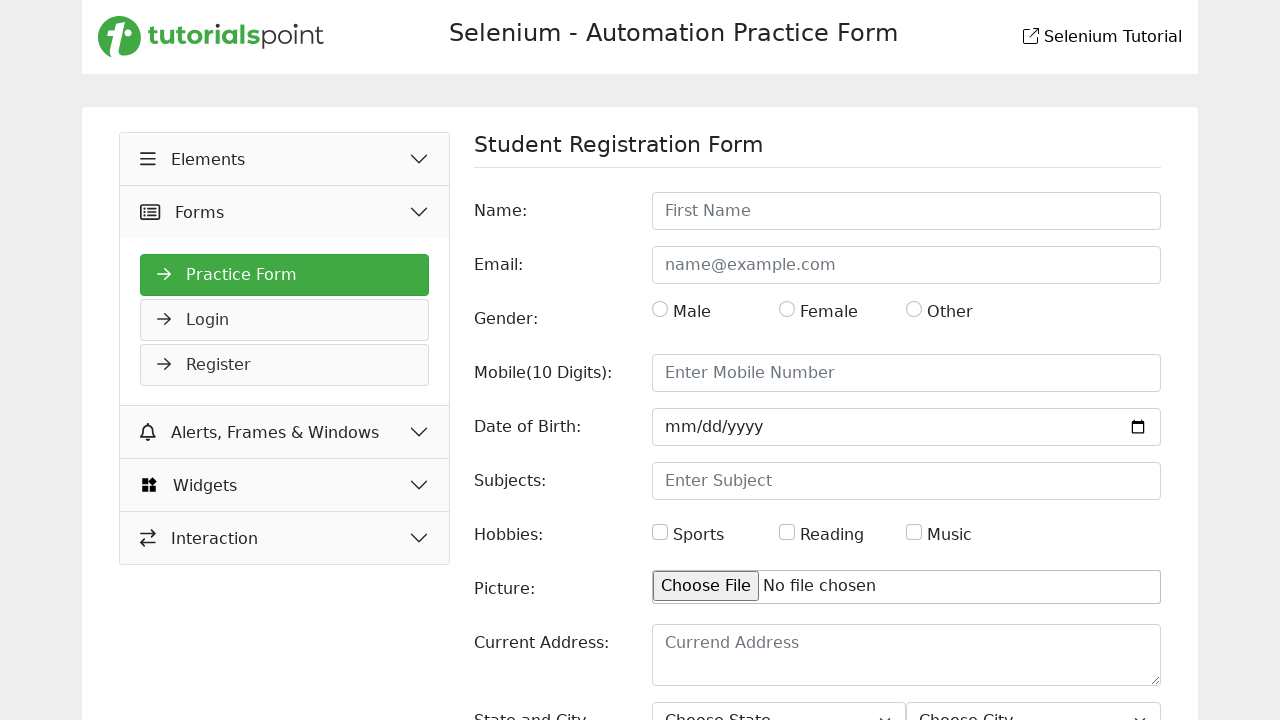

Filled first name field with 'Samanweeta' on input[placeholder="First Name"]
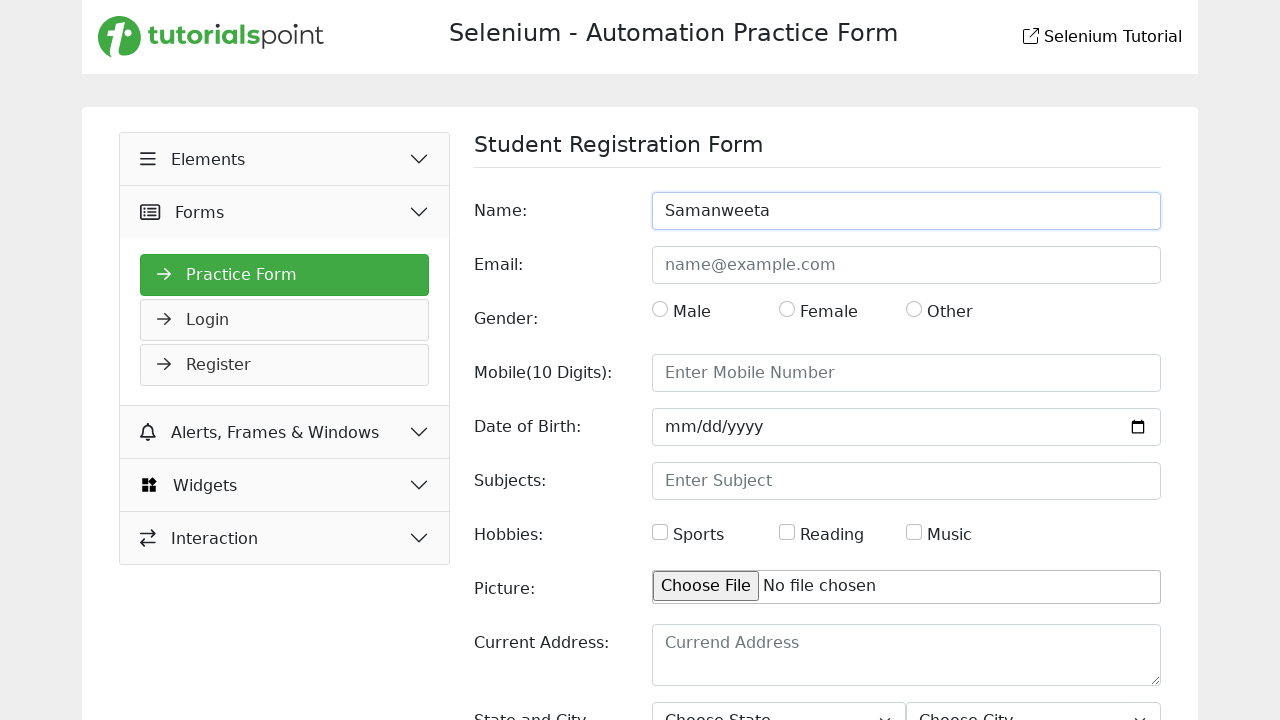

Filled email field with 'samanweeta23@gmail.com' on input[placeholder="name@example.com"]
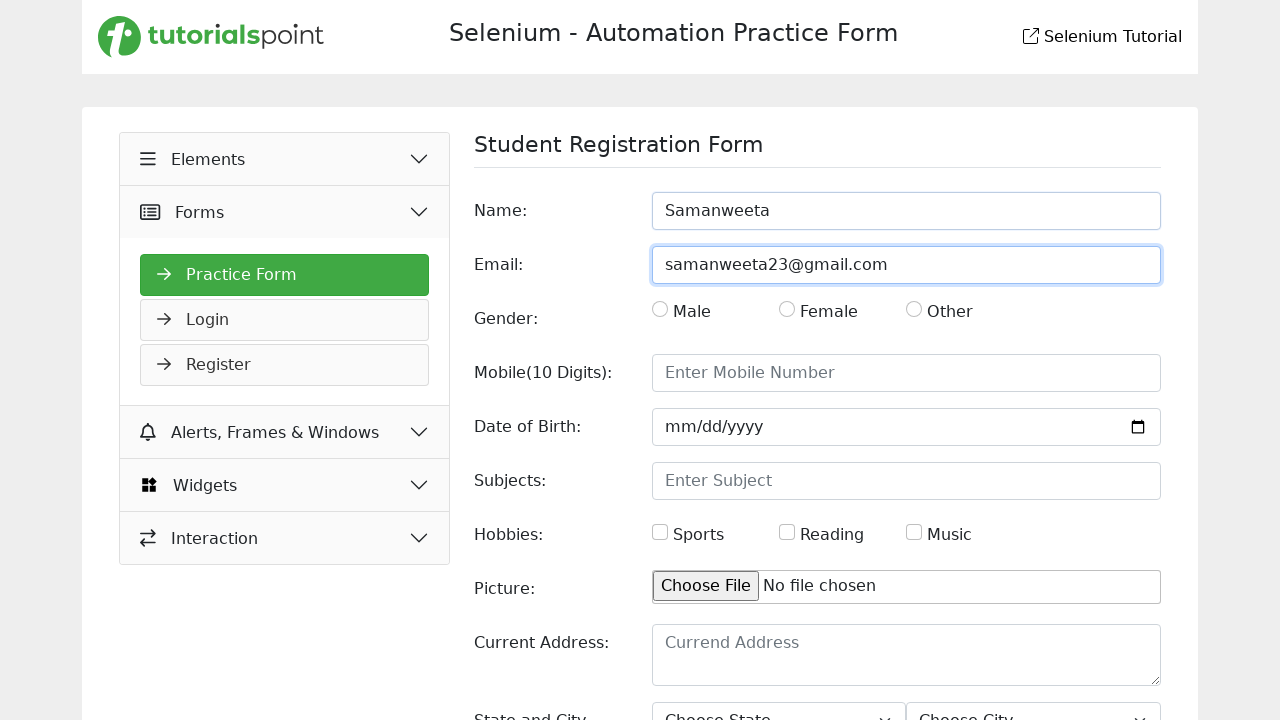

Selected Female gender at (787, 309) on label:has-text("Female") >> xpath=preceding-sibling::input[1]
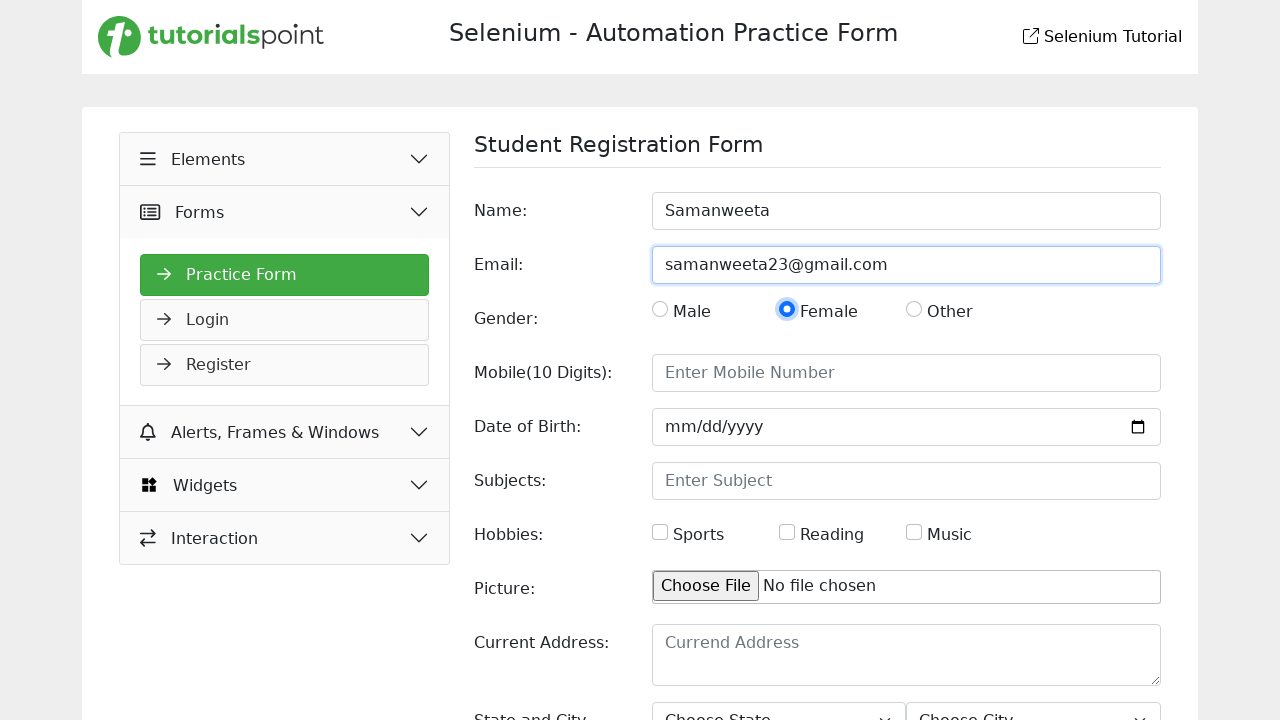

Filled mobile number field with '7789079878' on input[name="mobile"]
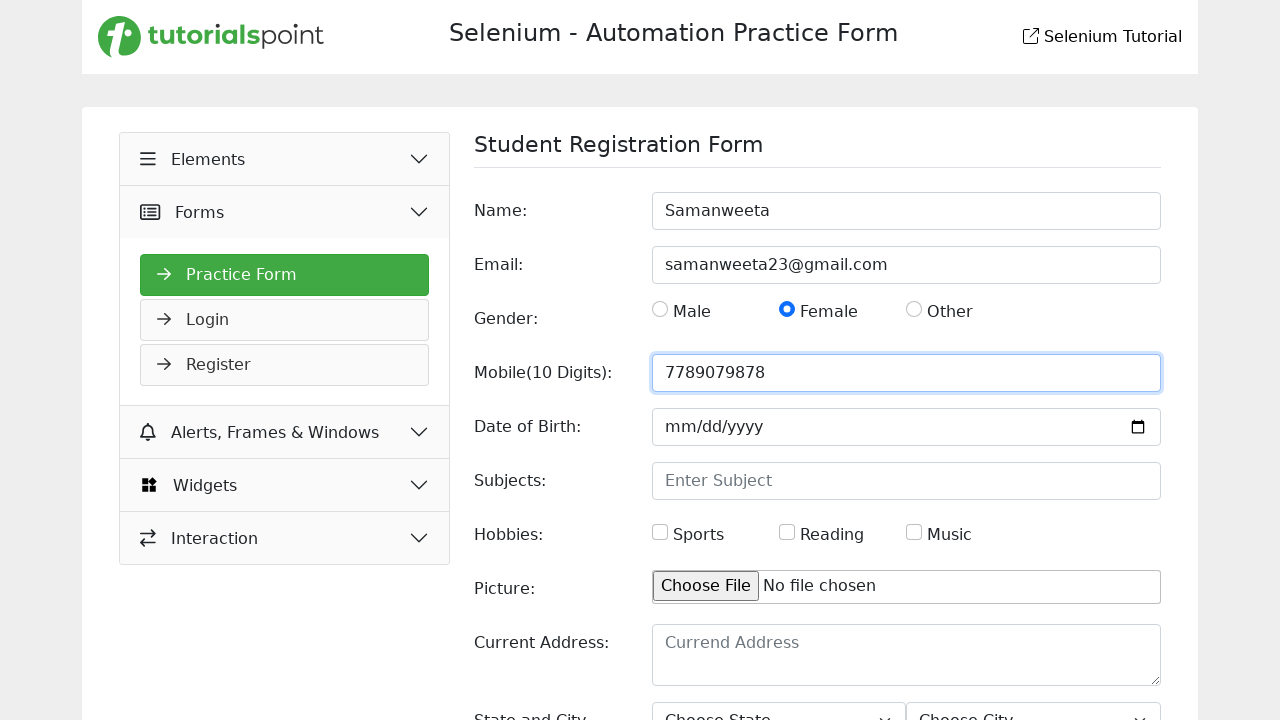

Filled date of birth with '1991-01-29' on #dob
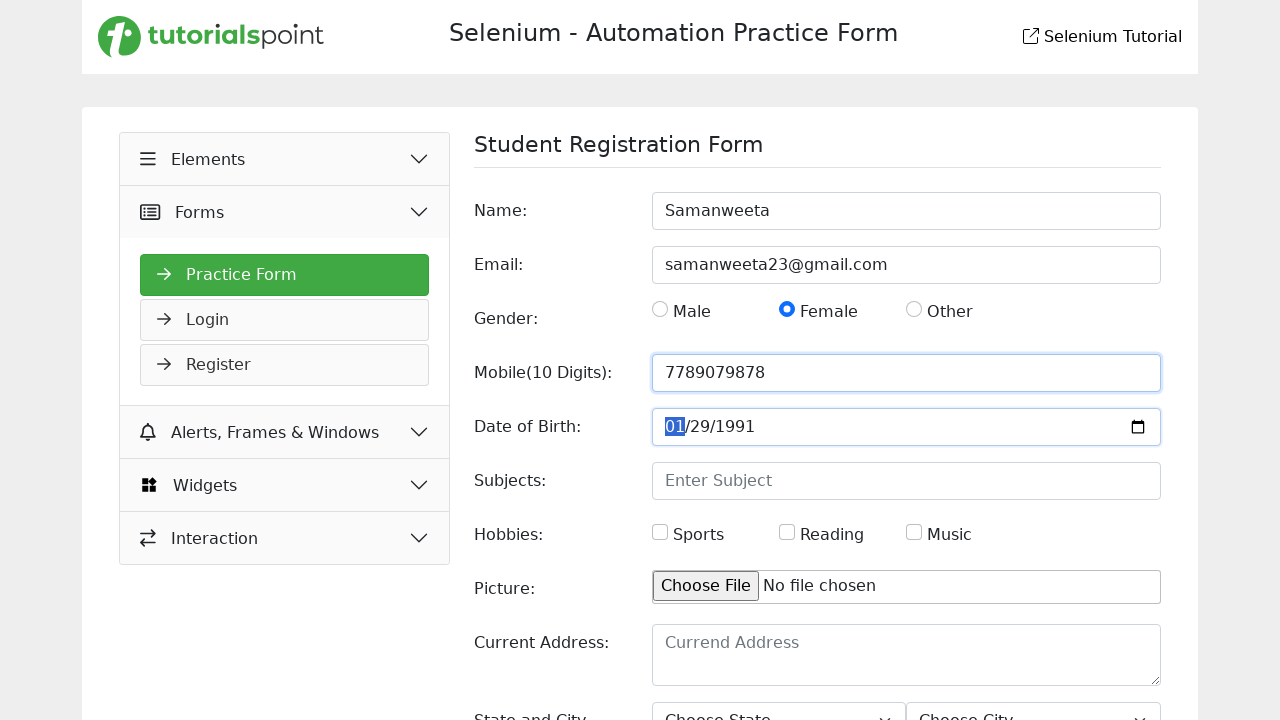

Filled subjects field with 'cypress' on #subjects
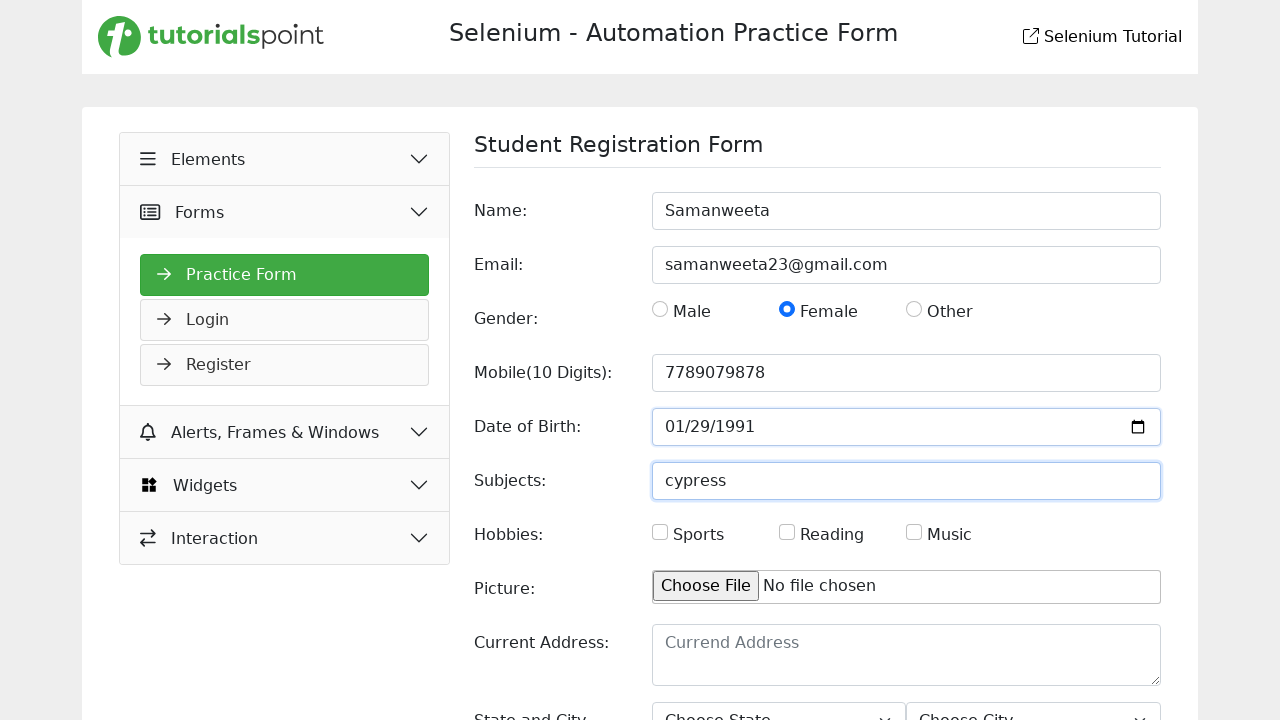

Selected Reading hobby at (787, 532) on label:has-text("Reading") >> xpath=preceding-sibling::input[1]
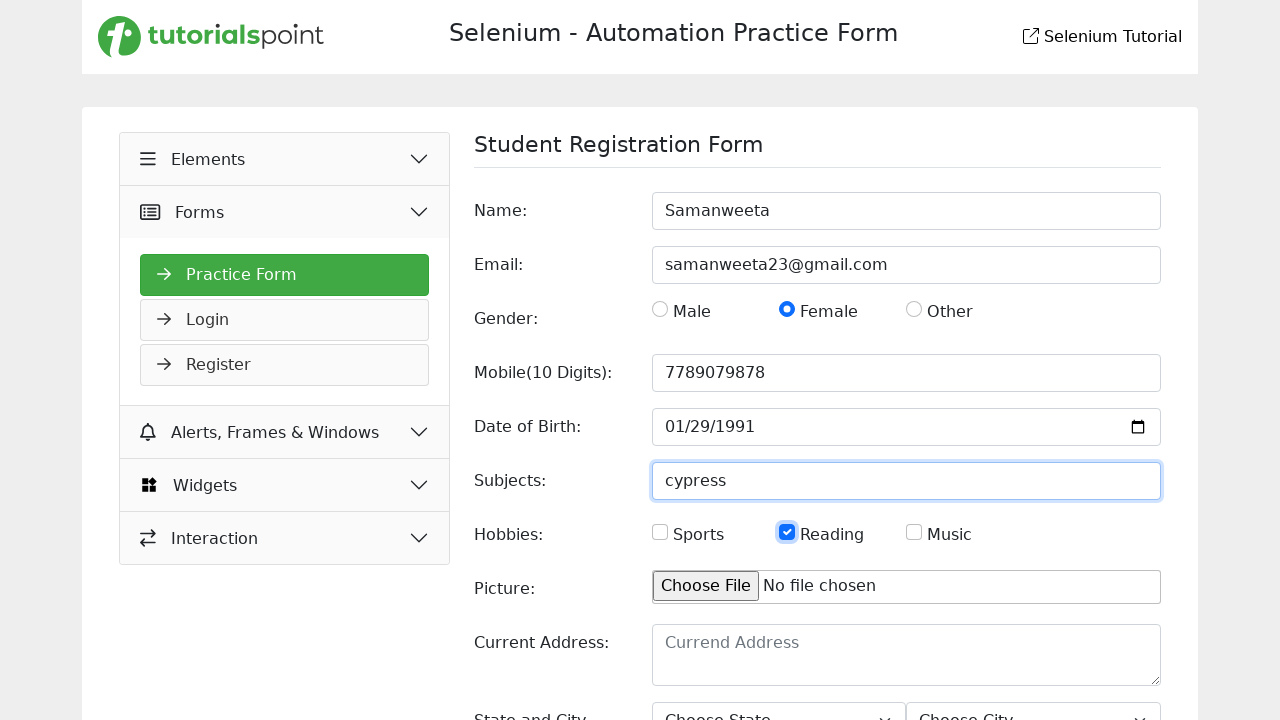

Attempted to upload picture (no file provided)
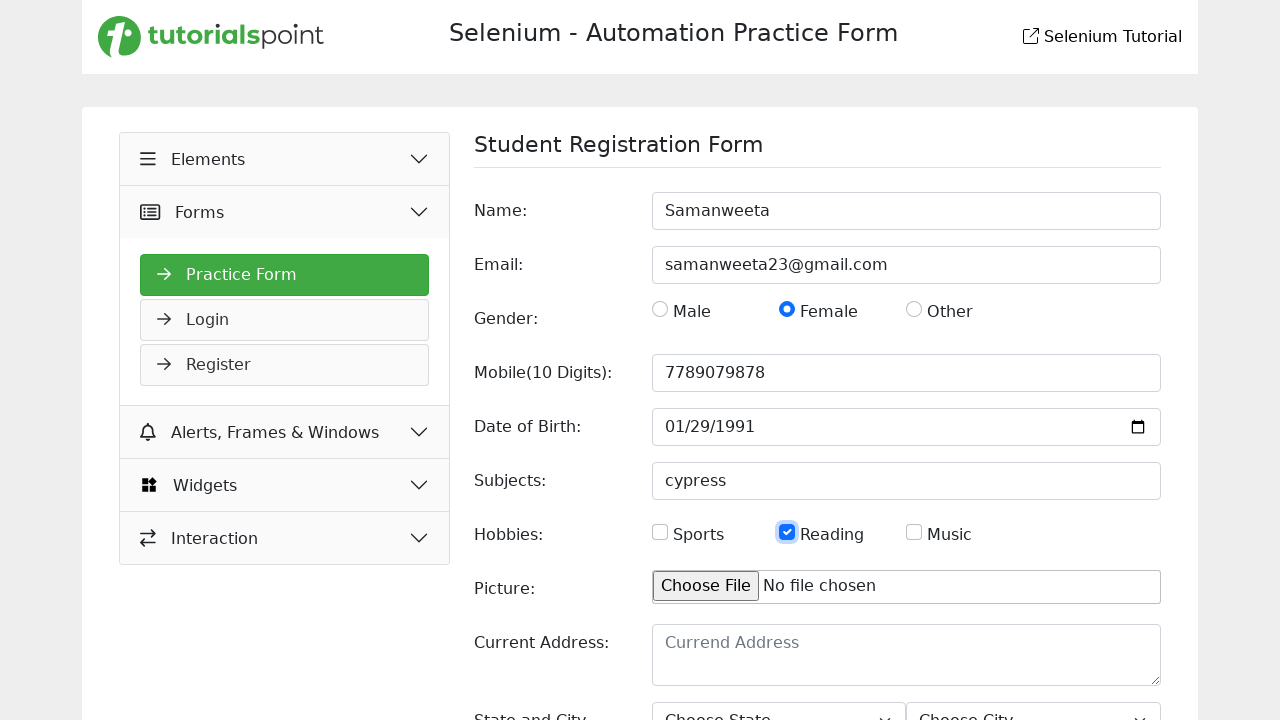

Filled current address with 'Nallurahalli,Whitefield,Bangalore' on .col-sm-9 > #picture
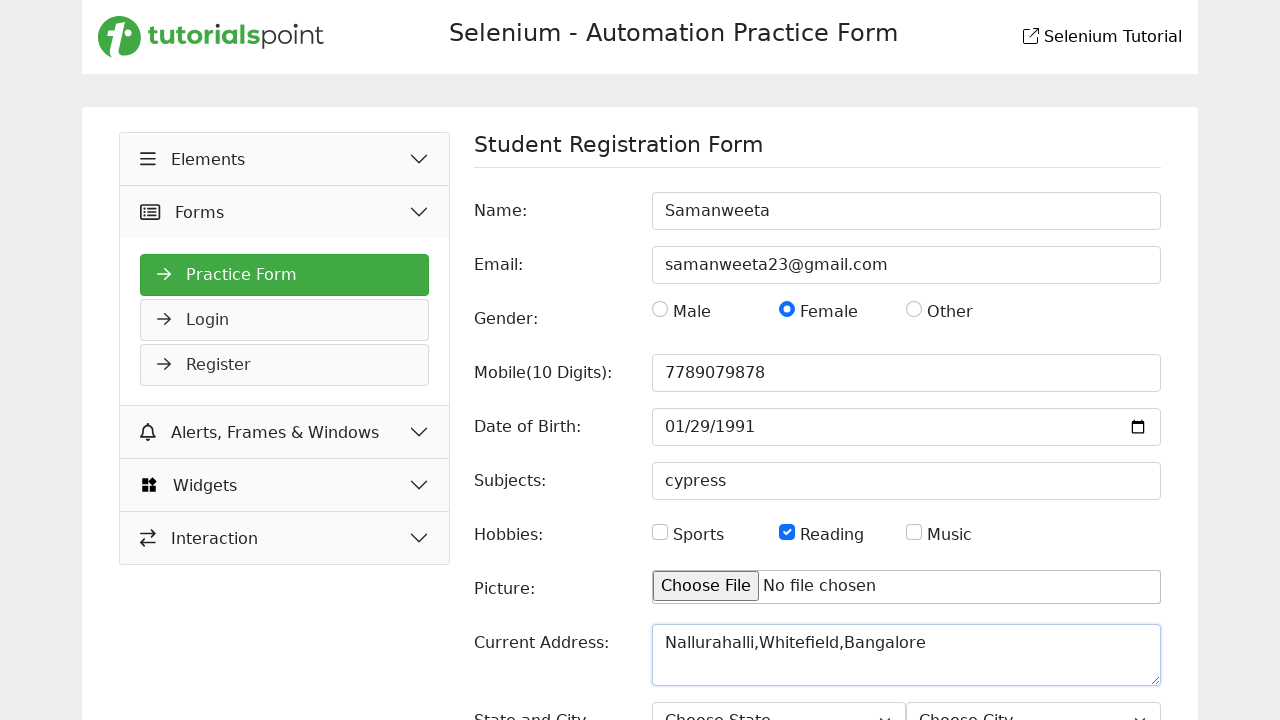

Selected state 'Rajasthan' on #state
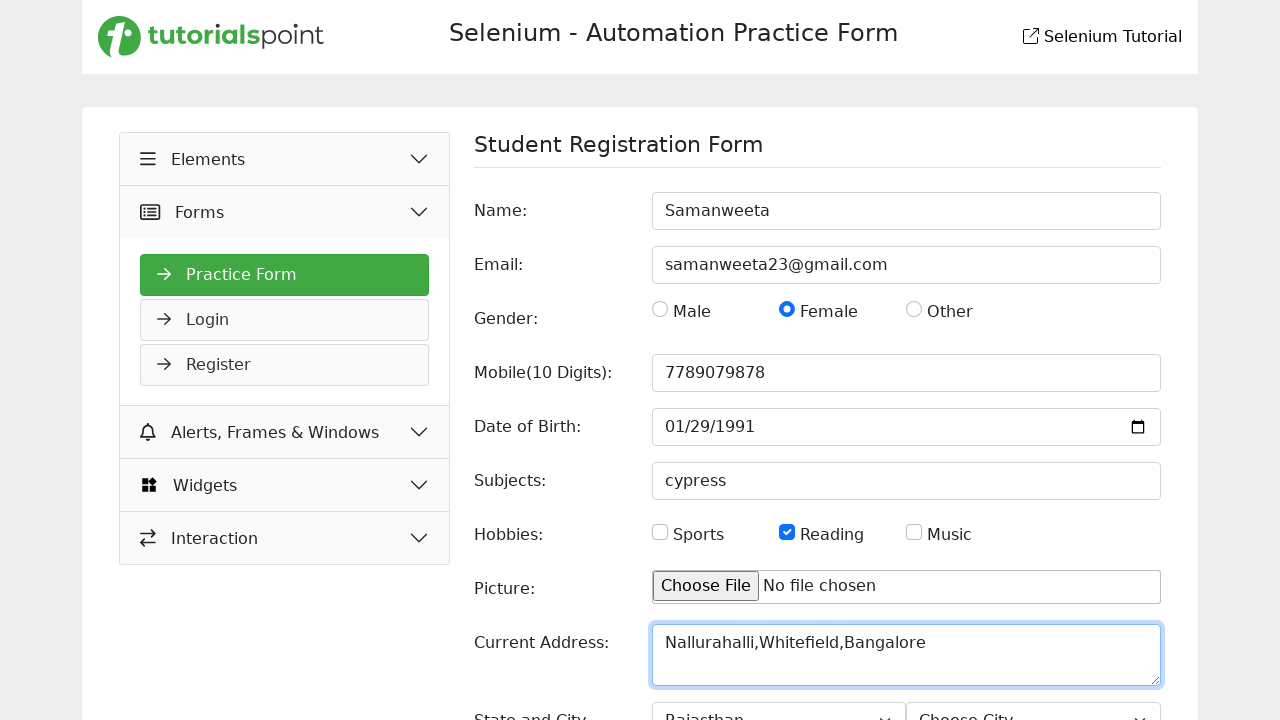

Selected city 'Agra' on #city
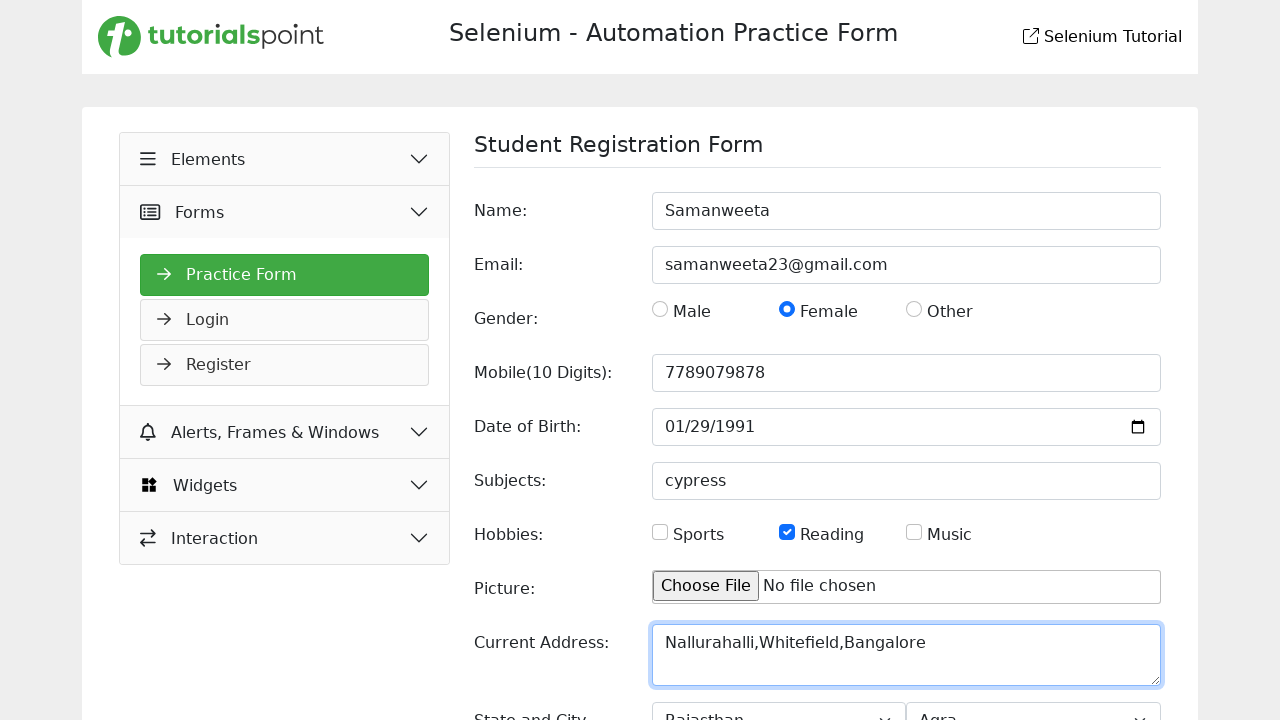

Clicked submit button to register student at (1126, 621) on input[type="submit"]
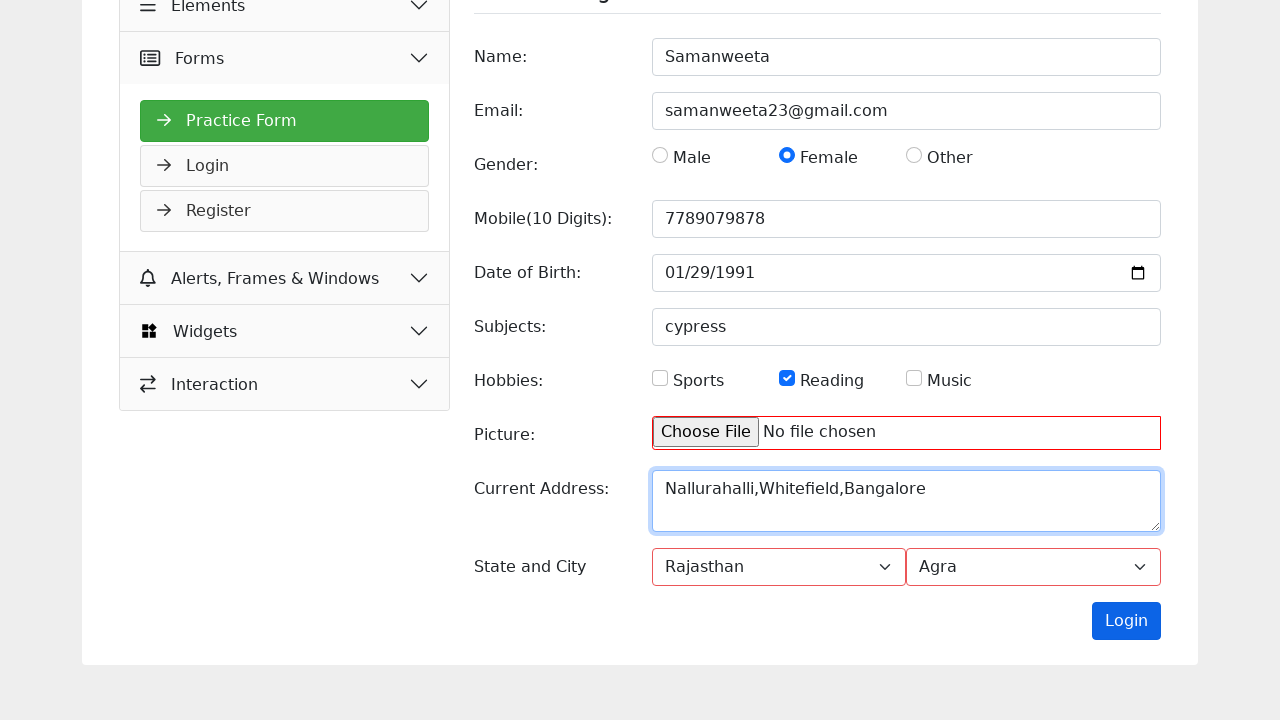

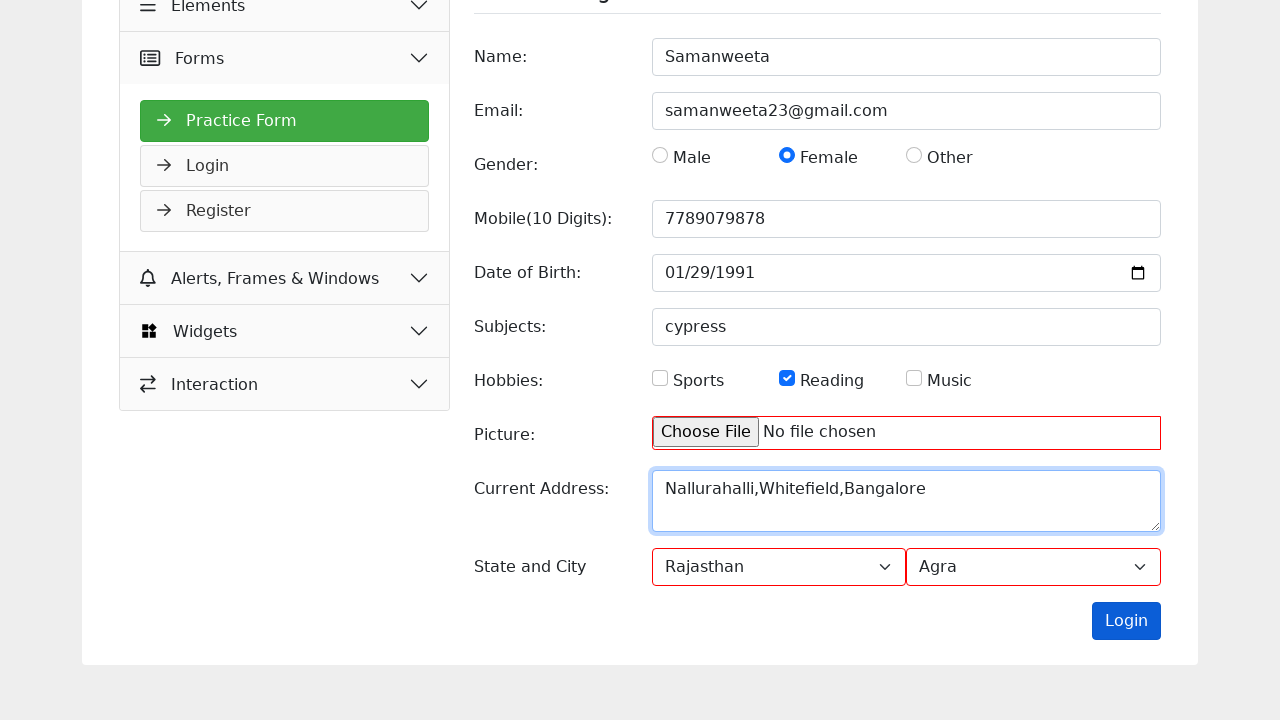